Navigates to the Formy keypress test page and interacts with the input field by typing text and verifying it appears

Starting URL: https://formy-project.herokuapp.com/keypress

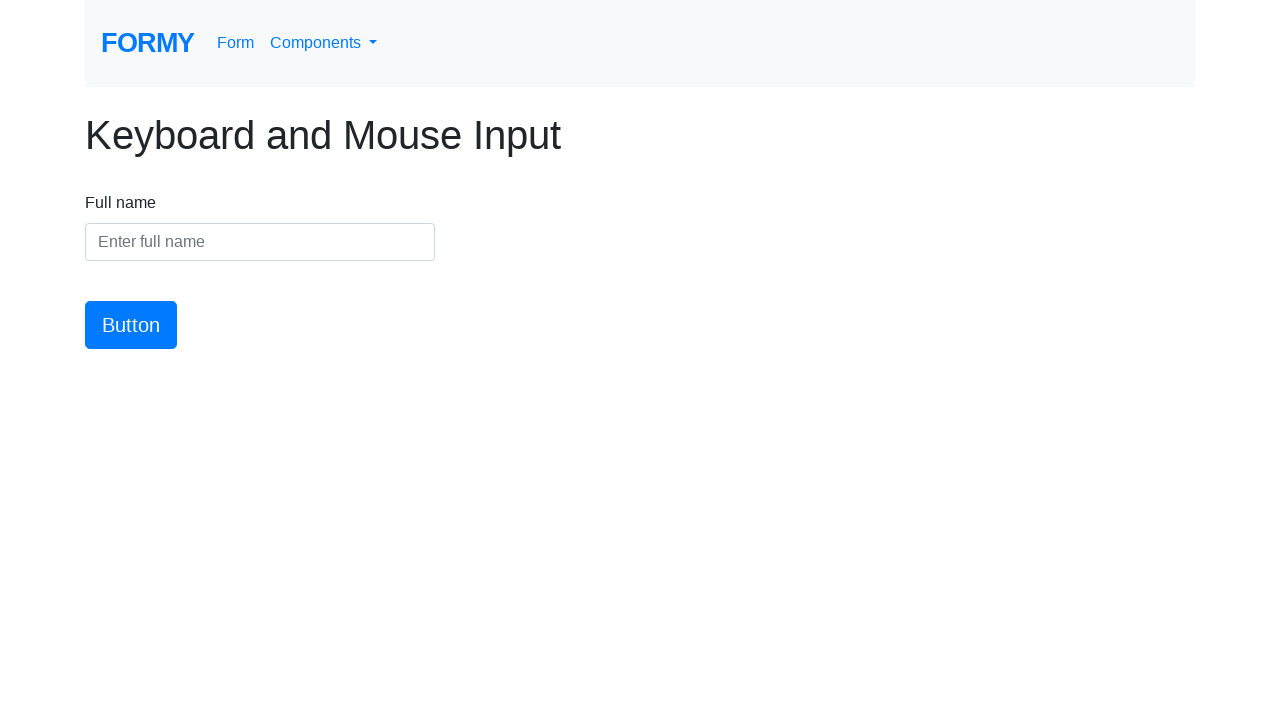

Waited for keypress input field to be visible
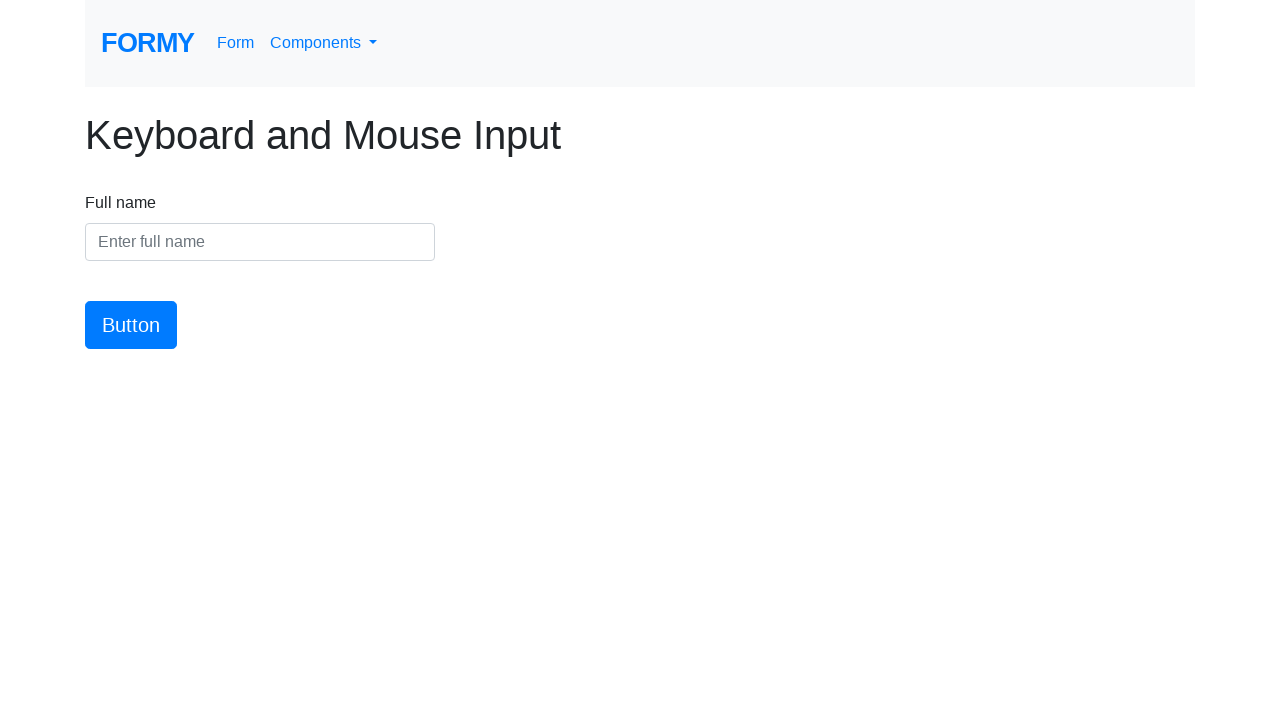

Typed 'Hello Playwright' into the input field on #name
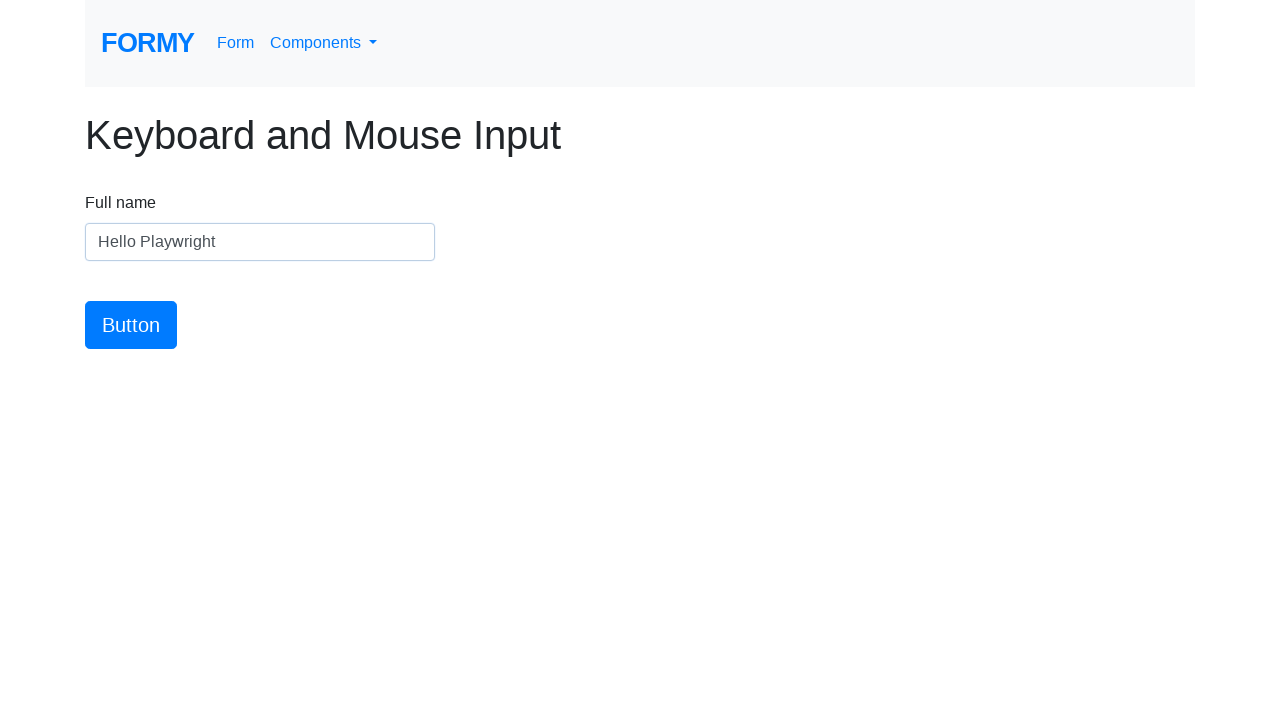

Verified that 'Hello Playwright' appears in the input field
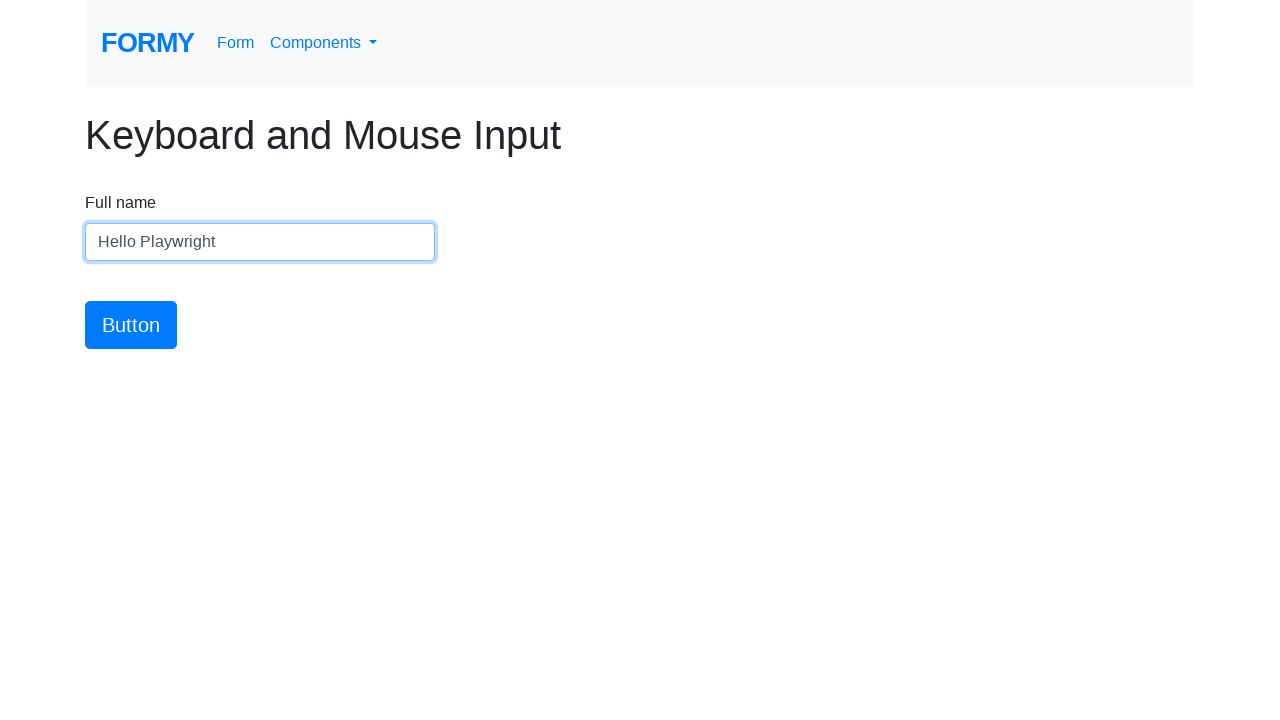

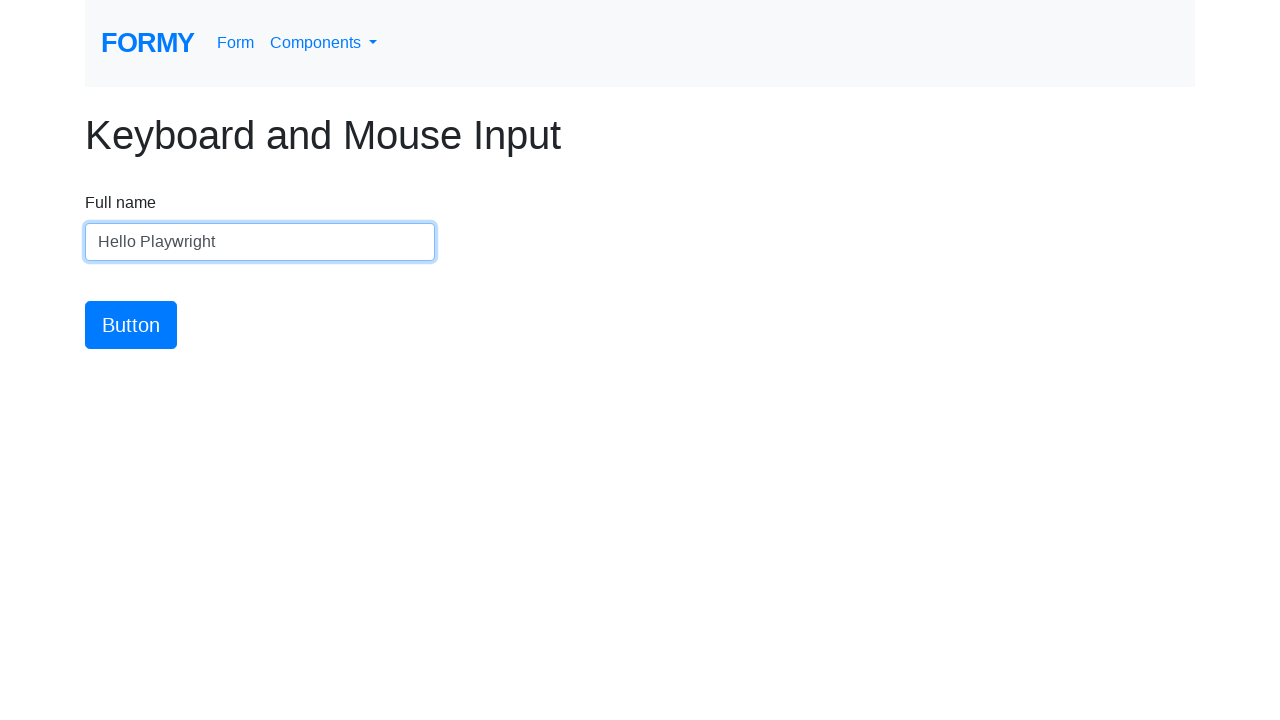